Navigates to Flipkart homepage and waits for the page to load

Starting URL: https://www.flipkart.com

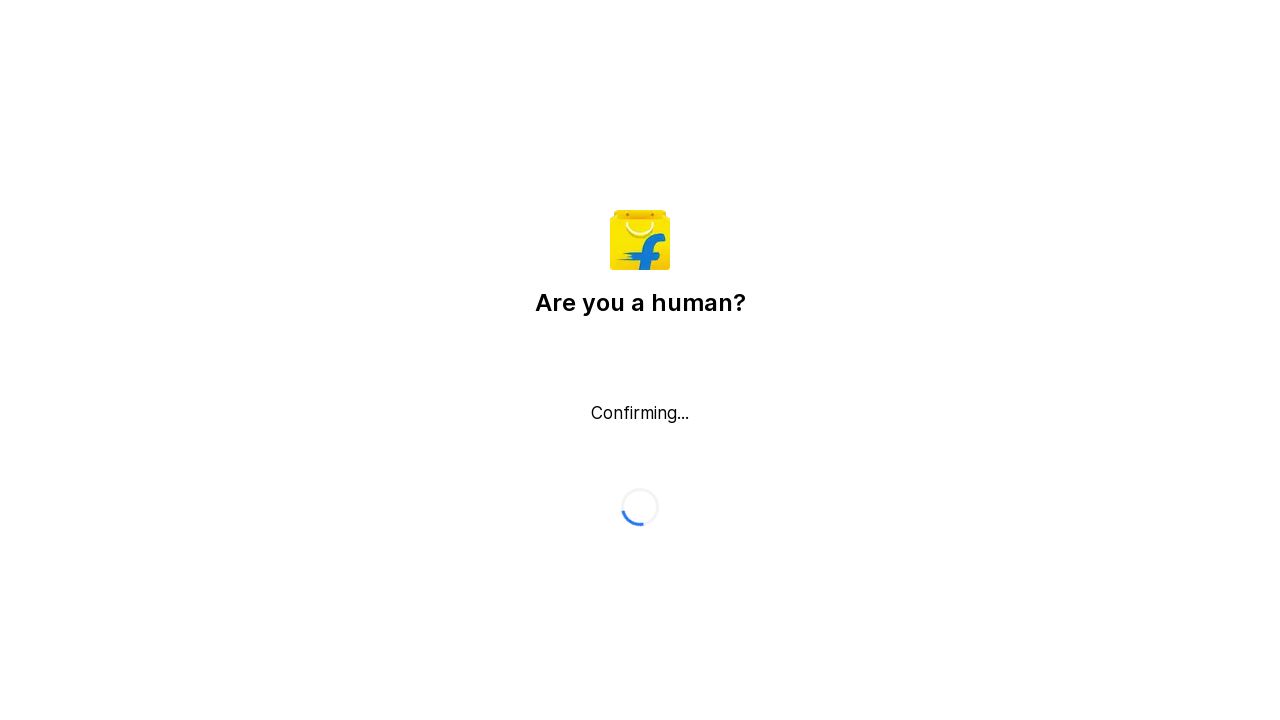

Navigated to Flipkart homepage
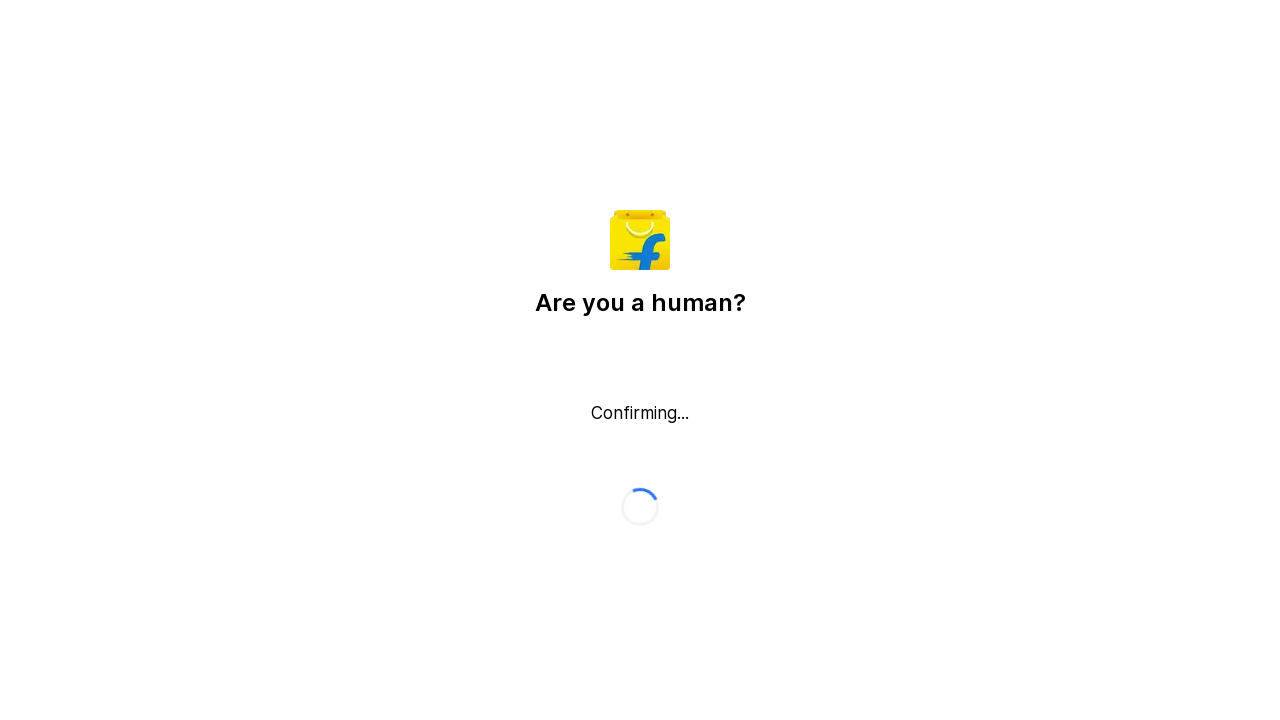

Waited for Flipkart page to fully load (networkidle)
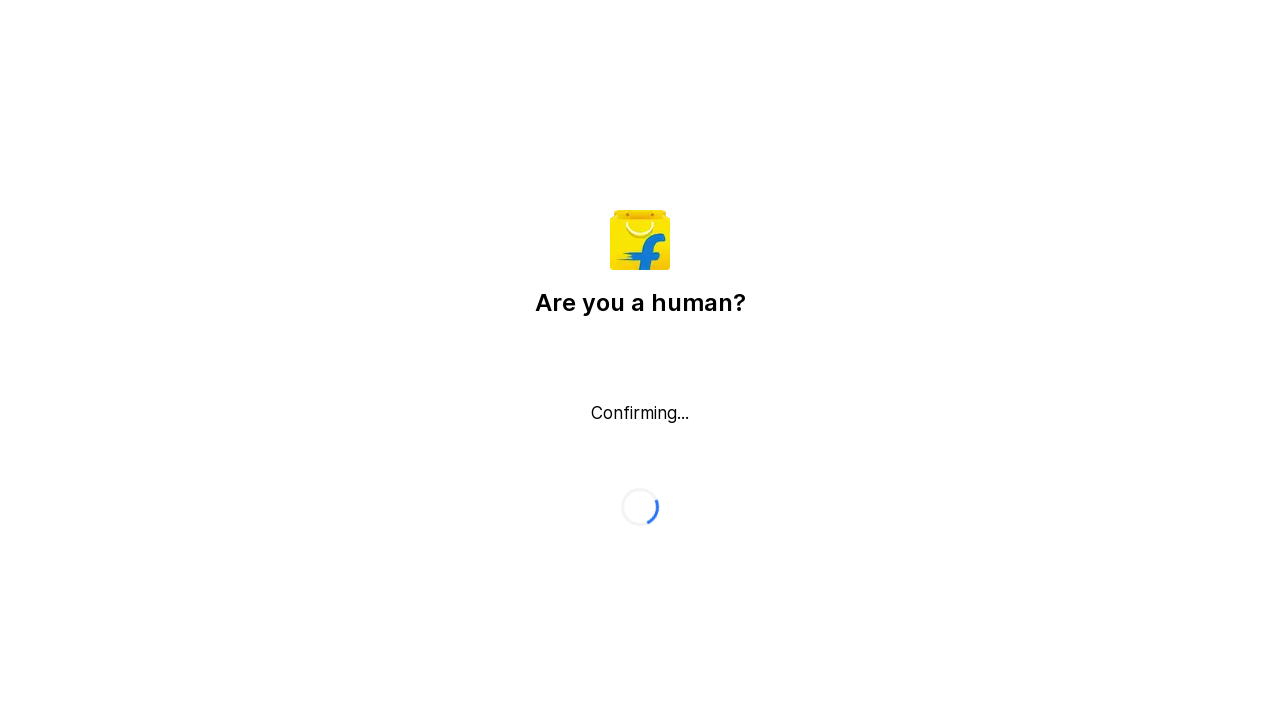

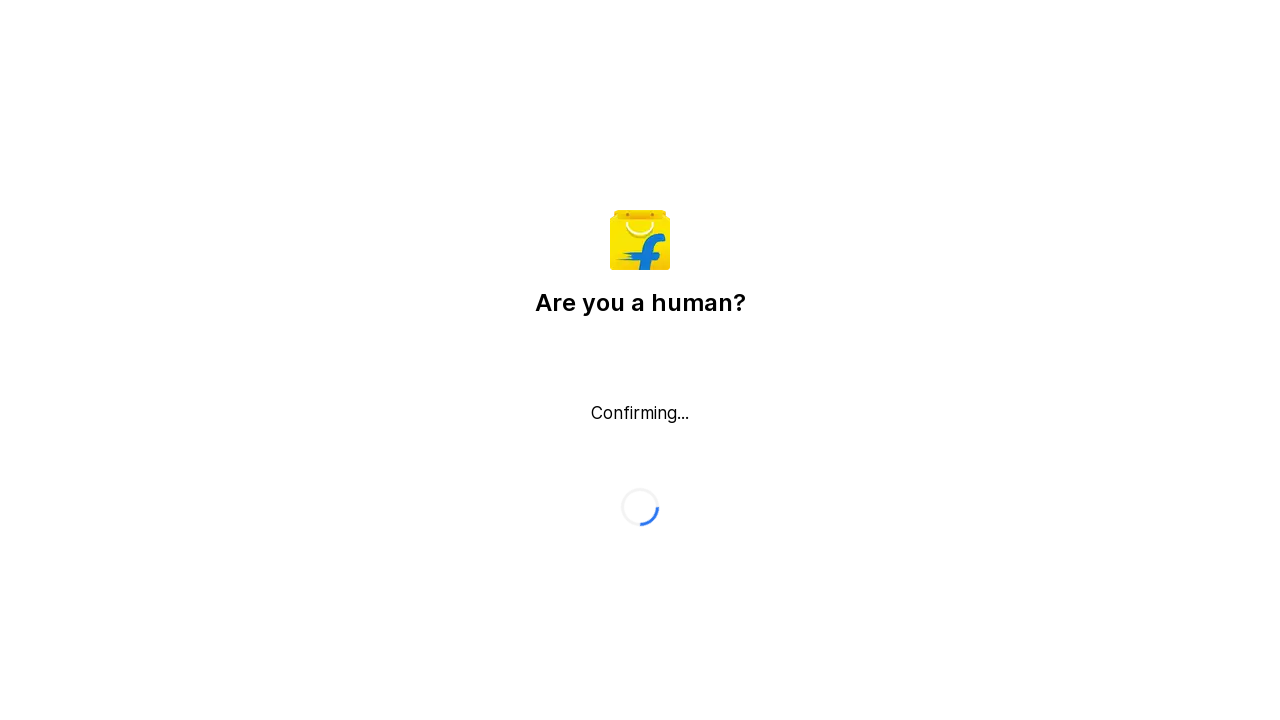